Tests drag and drop functionality by dragging a draggable element and dropping it onto a droppable target element

Starting URL: http://jqueryui.com/resources/demos/droppable/default.html

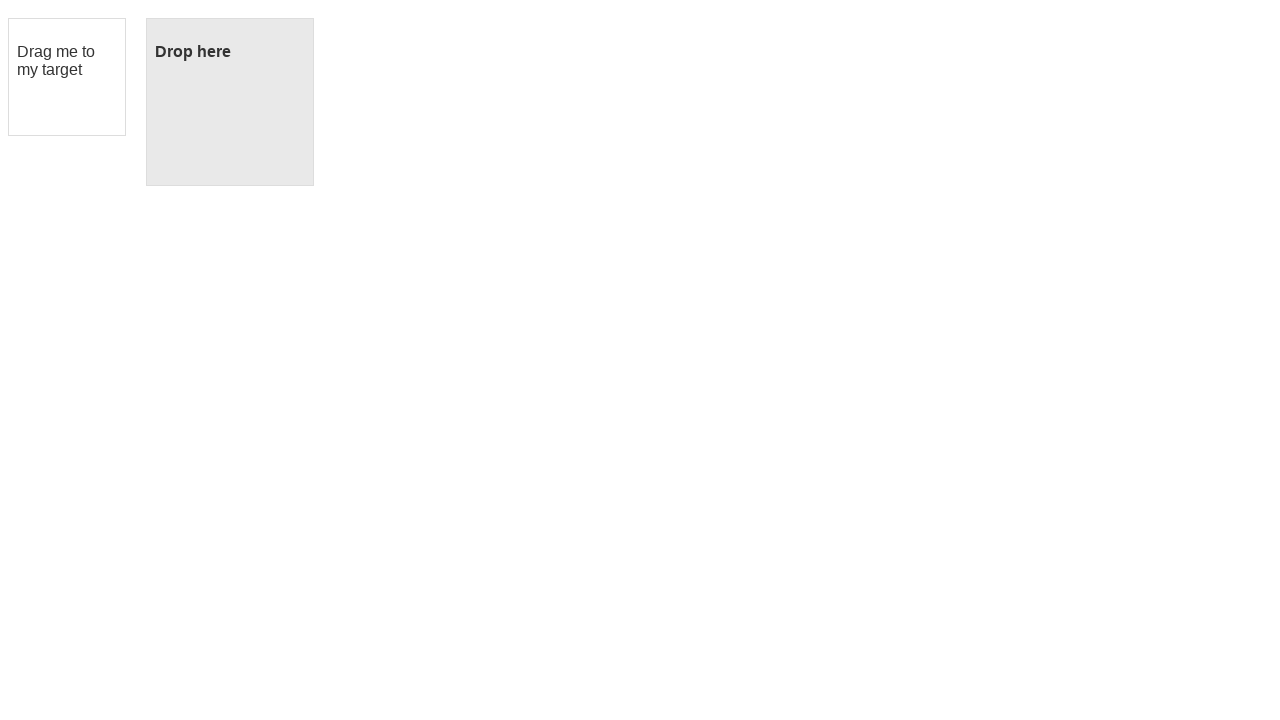

Located draggable source element with id 'draggable'
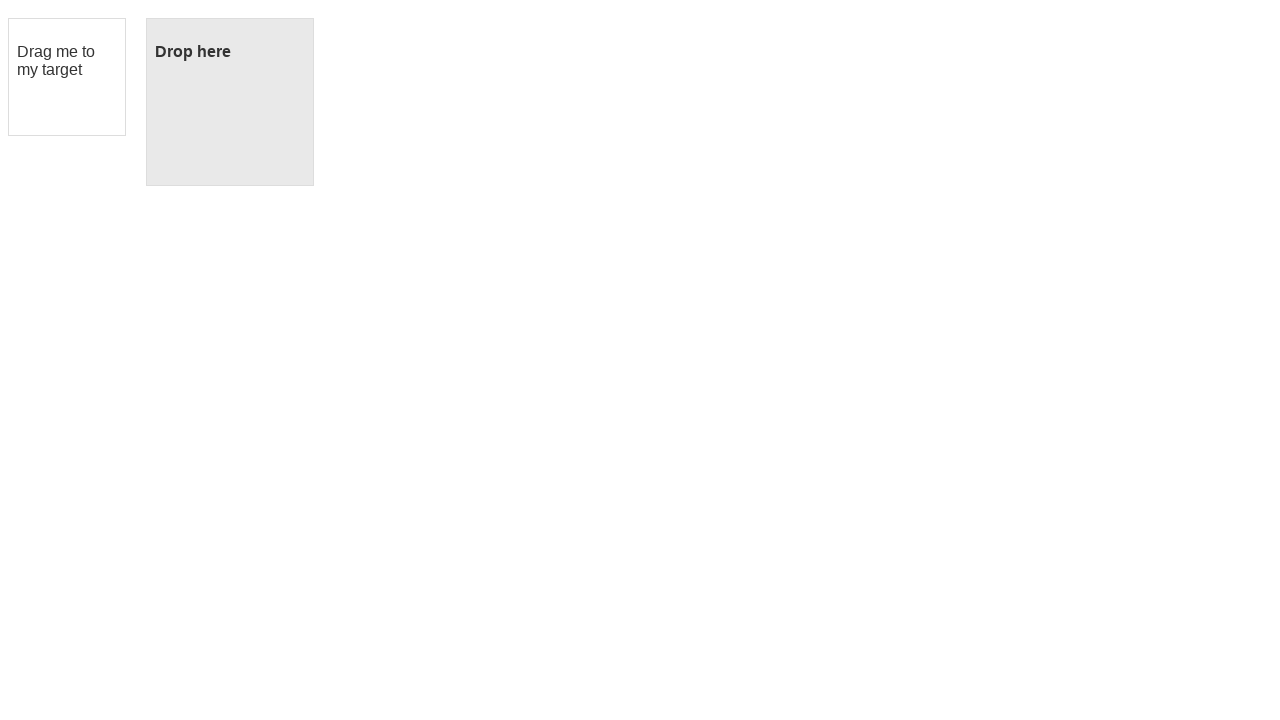

Located droppable target element with id 'droppable'
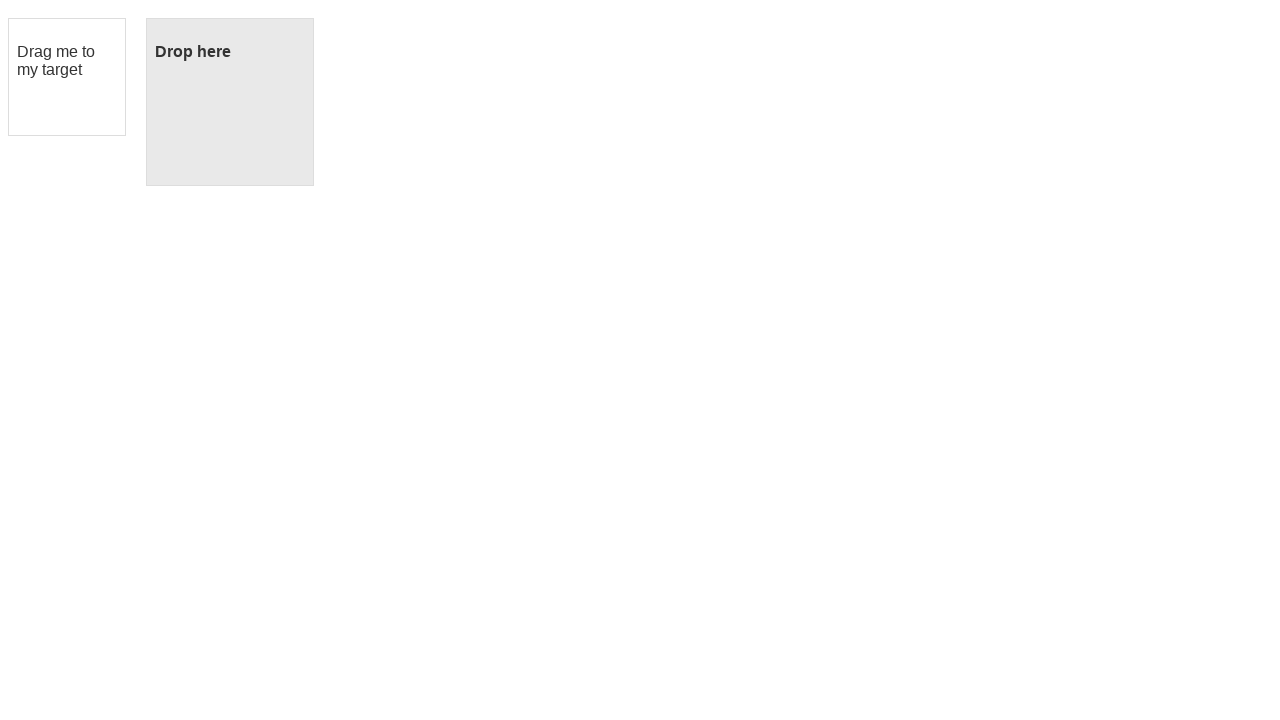

Dragged source element onto droppable target element at (230, 102)
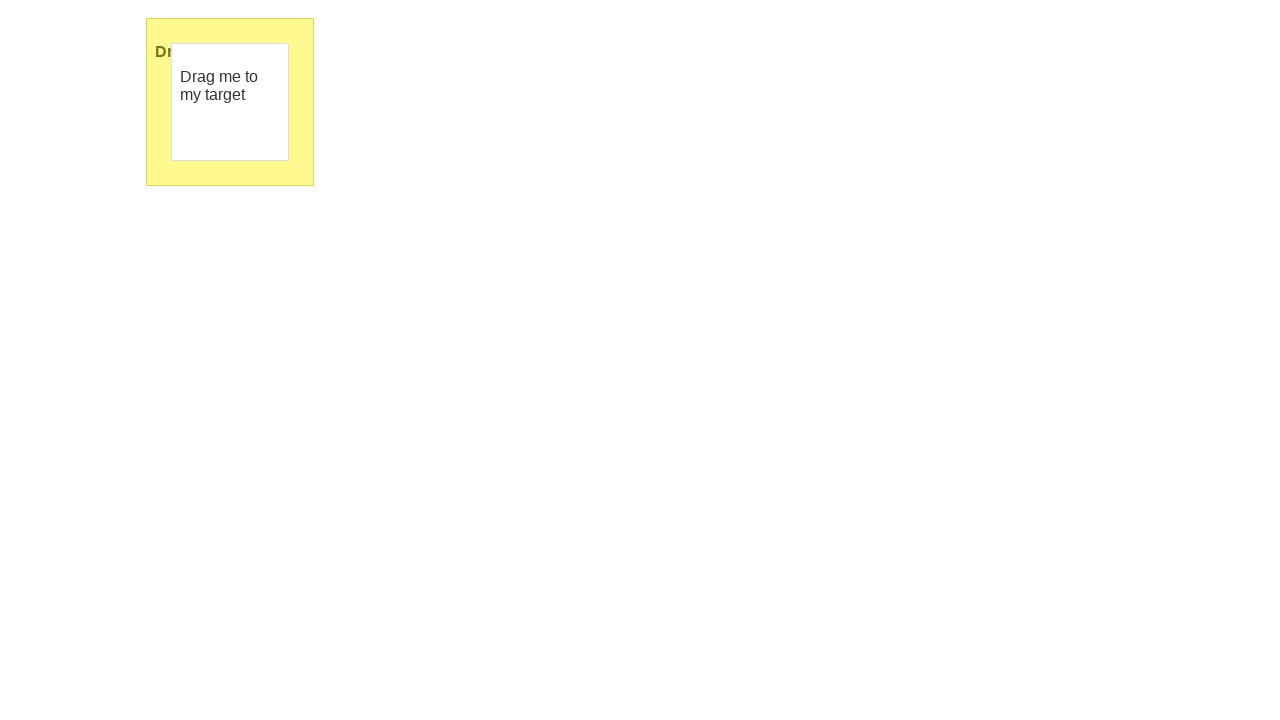

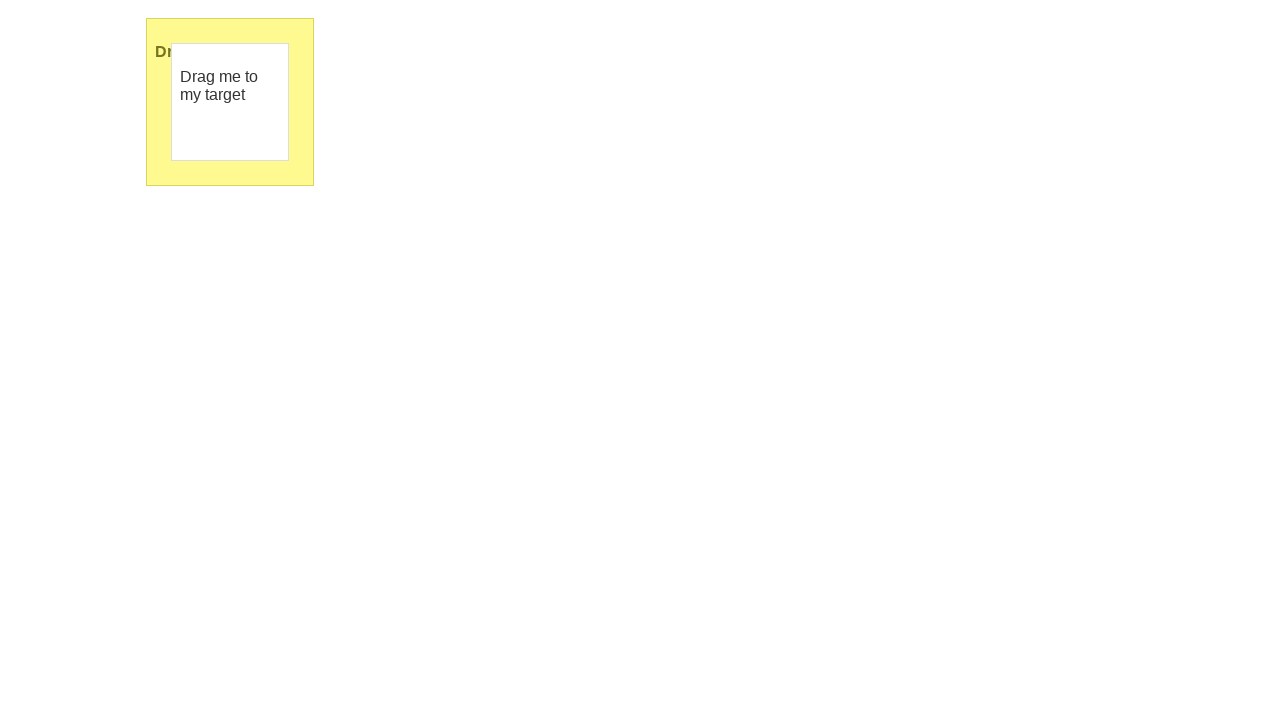